Tests confirmation alert handling by clicking the Confirmation Alert button and dismissing it with Cancel

Starting URL: https://training-support.net/webelements/alerts

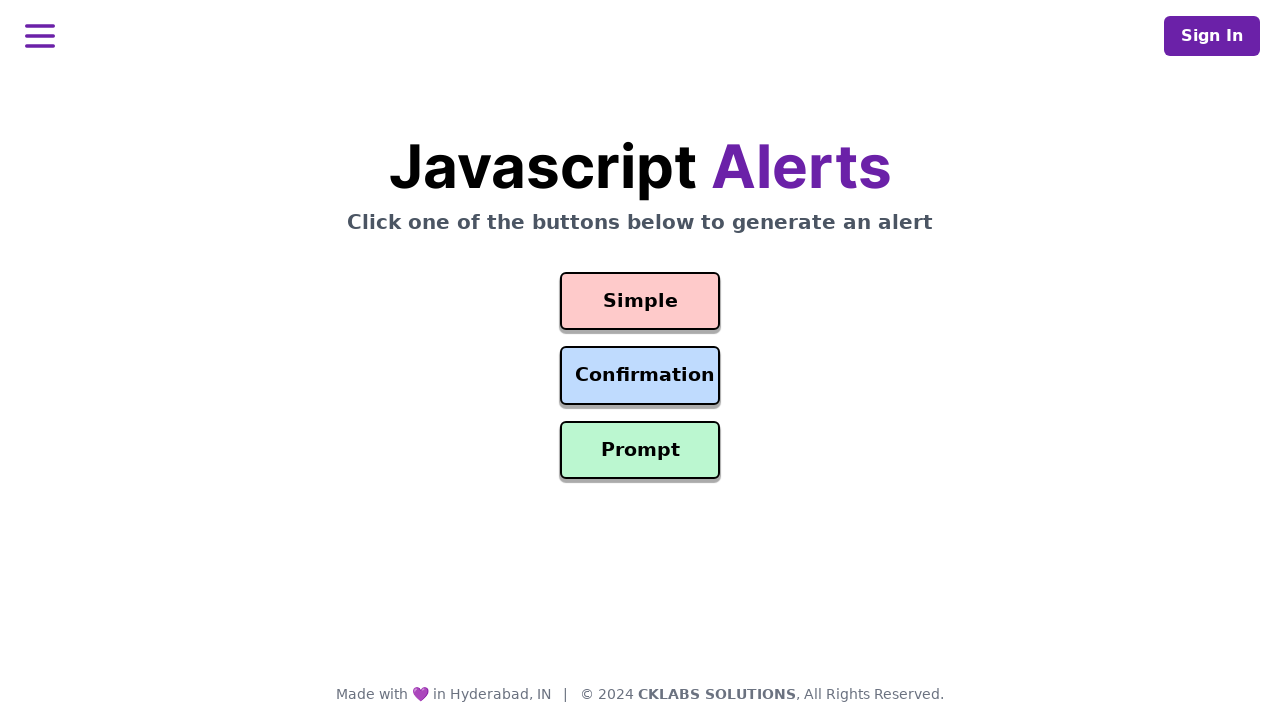

Set up dialog handler to dismiss confirmation alerts
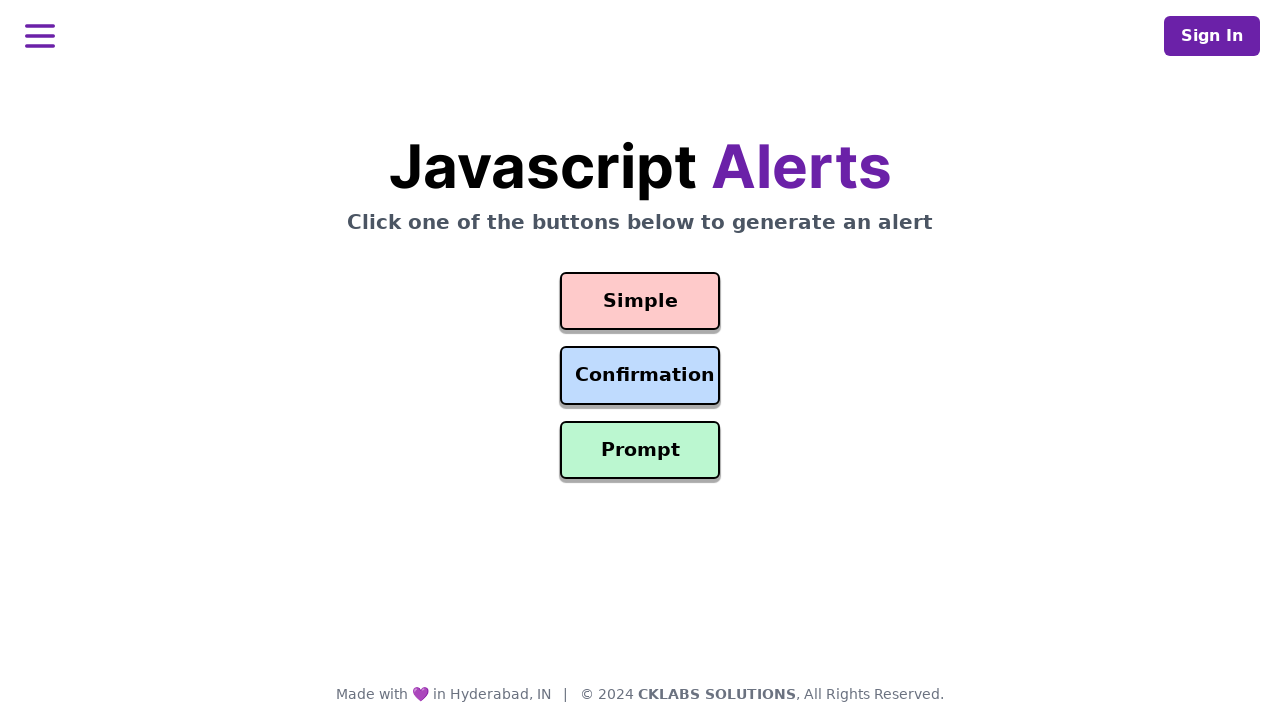

Clicked Confirmation Alert button at (640, 376) on #confirmation
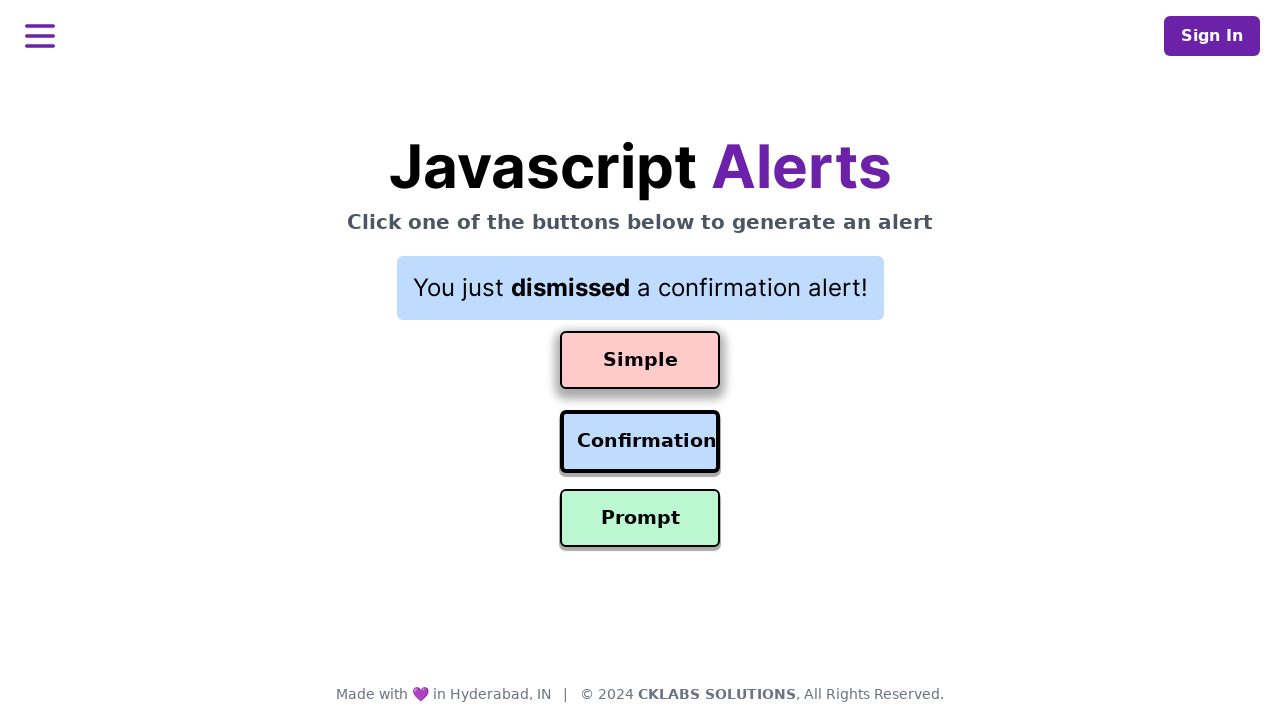

Result text appeared after dismissing confirmation alert with Cancel
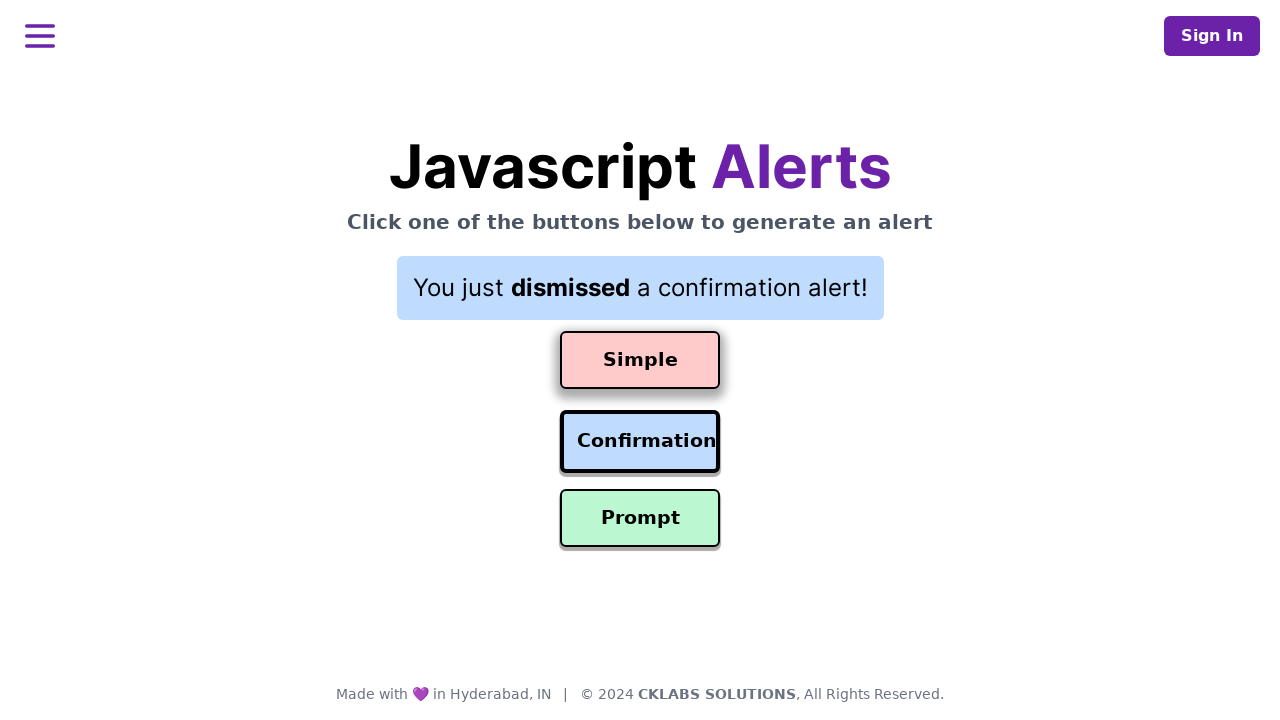

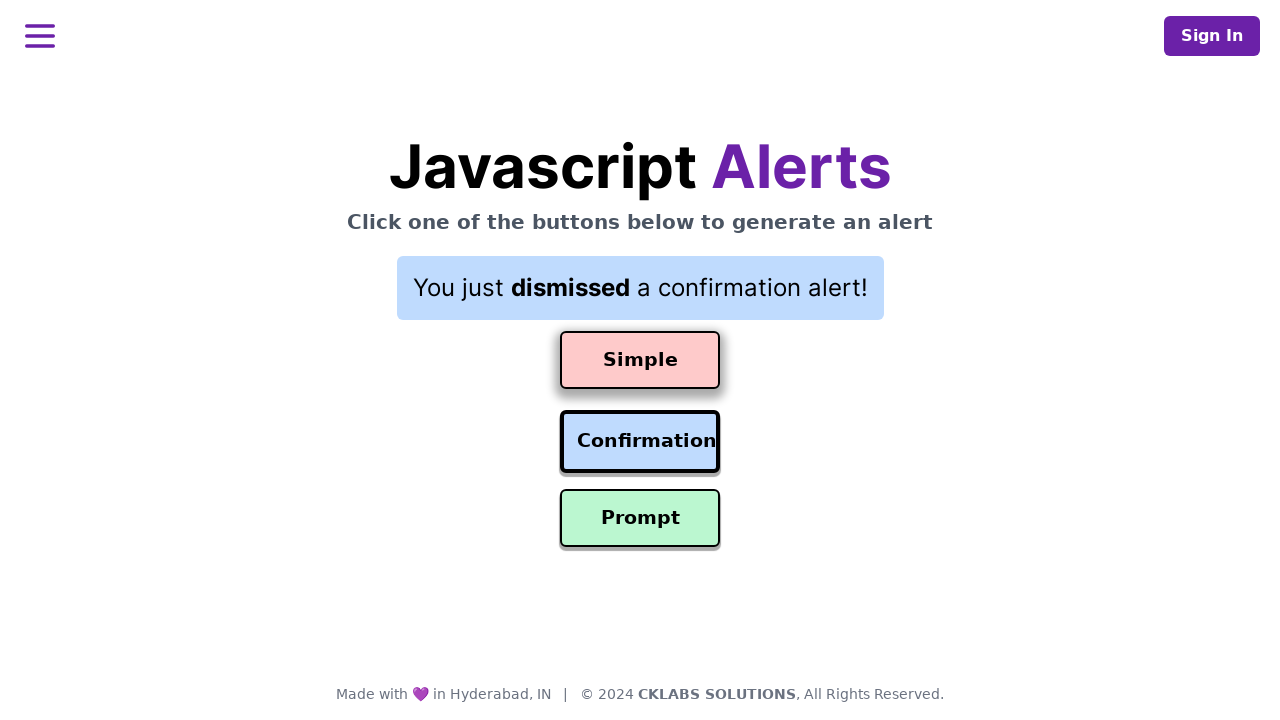